Tests JavaScript alert and confirm dialog interactions by entering a name, triggering an alert and accepting it, then triggering a confirm dialog and dismissing it.

Starting URL: https://rahulshettyacademy.com/AutomationPractice/

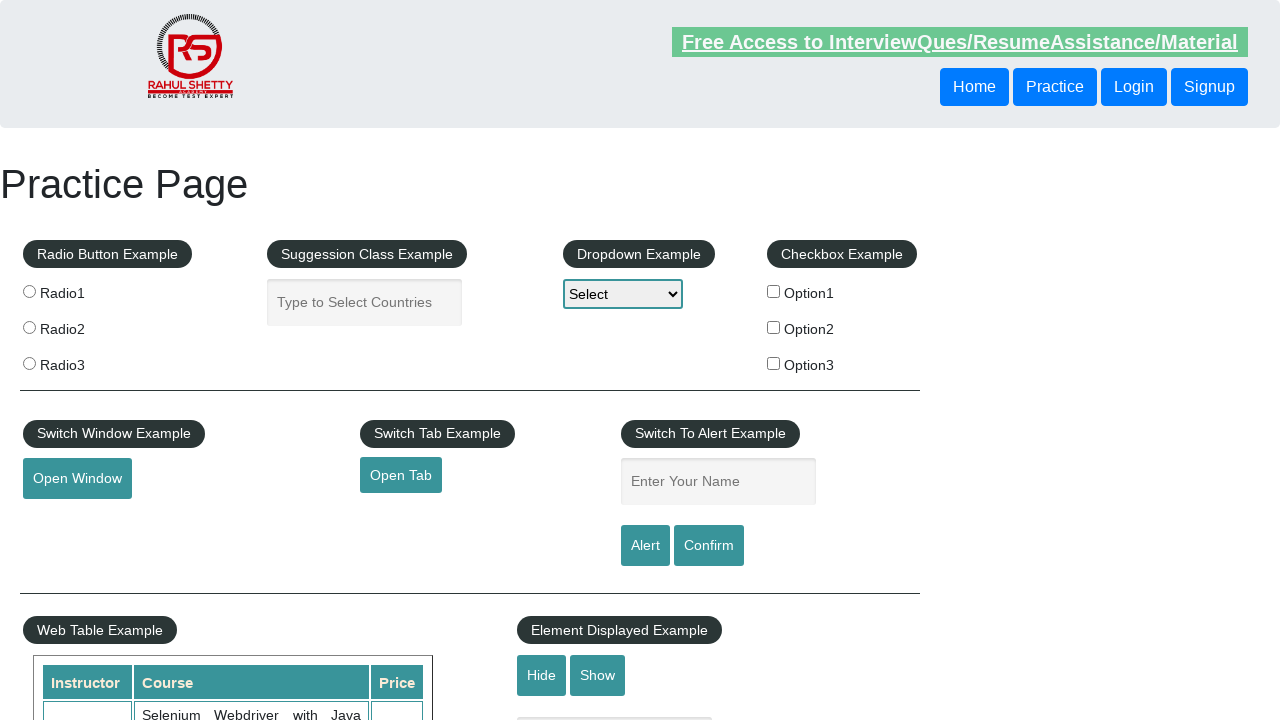

Filled name input field with 'Revathi' on input[placeholder='Enter Your Name']
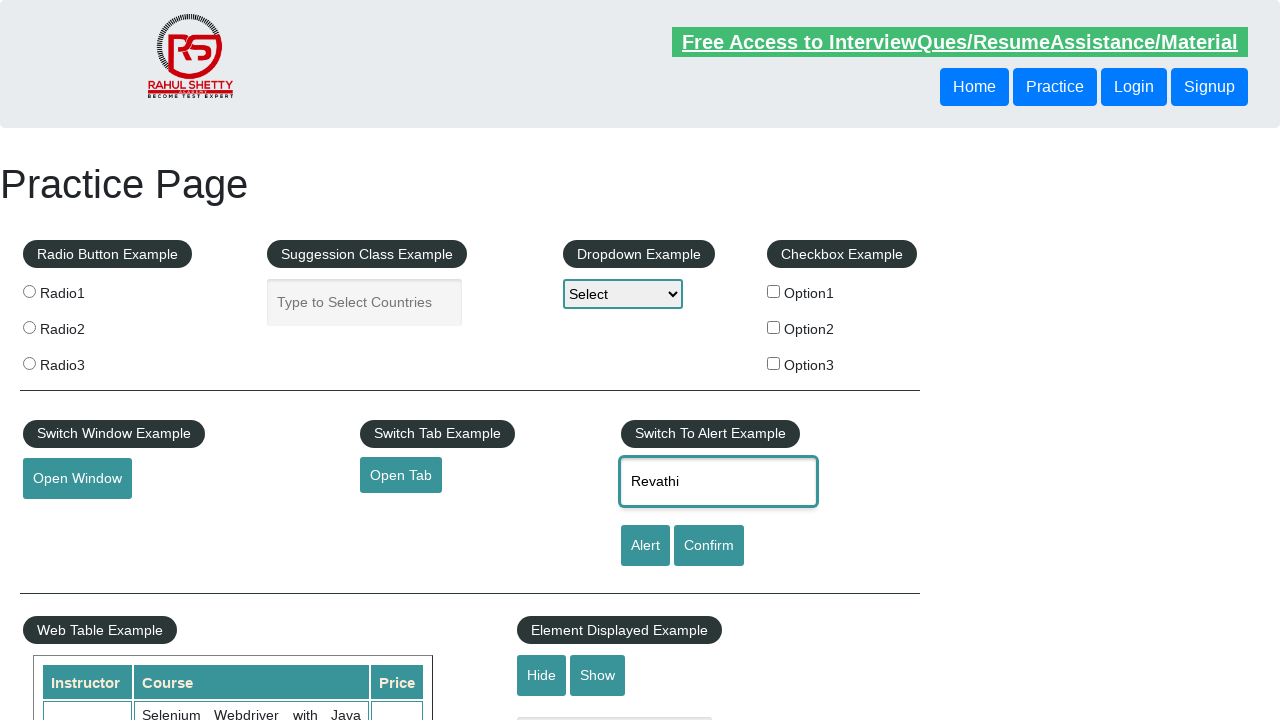

Clicked alert button to trigger JavaScript alert at (645, 546) on #alertbtn
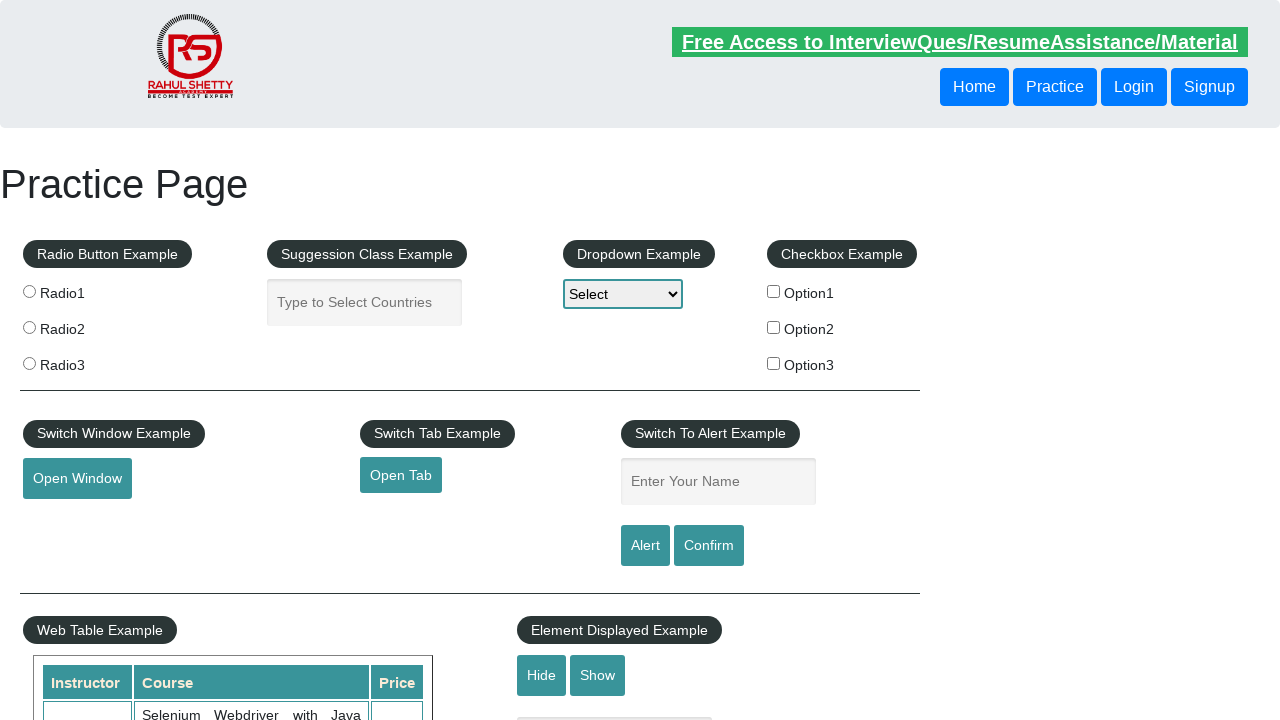

Set up dialog handler to accept alert
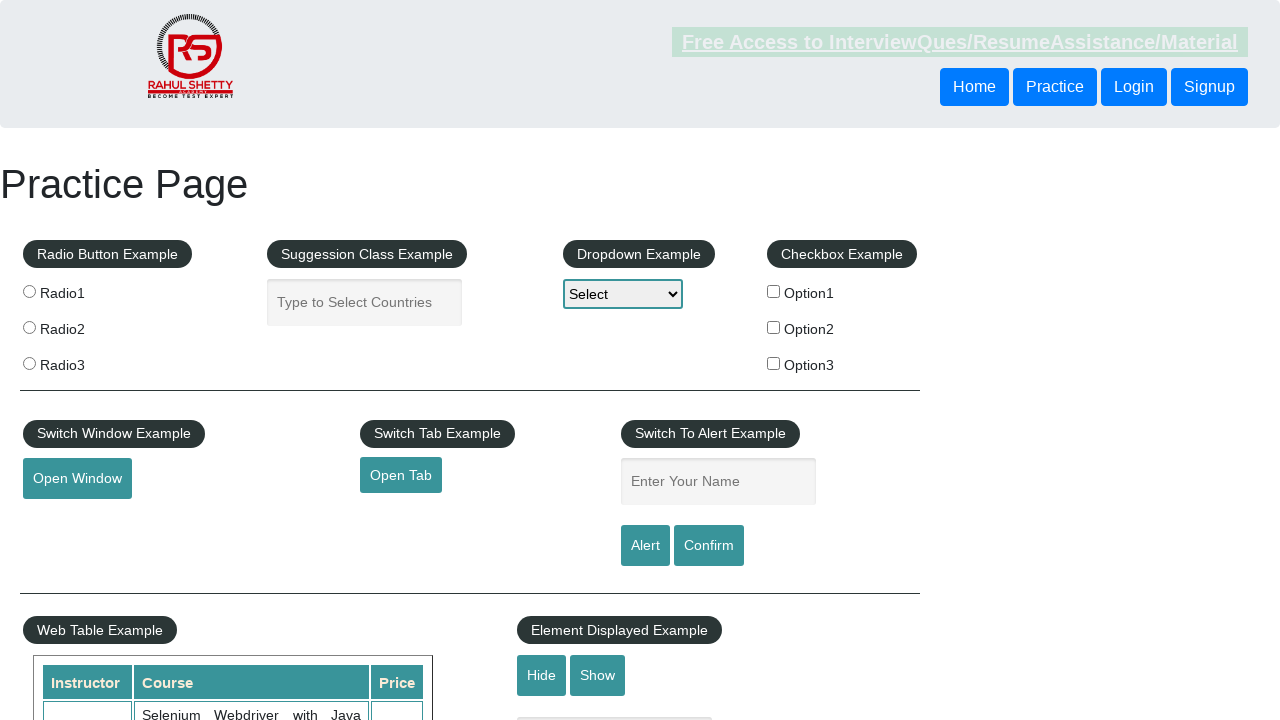

Waited for alert dialog to be processed
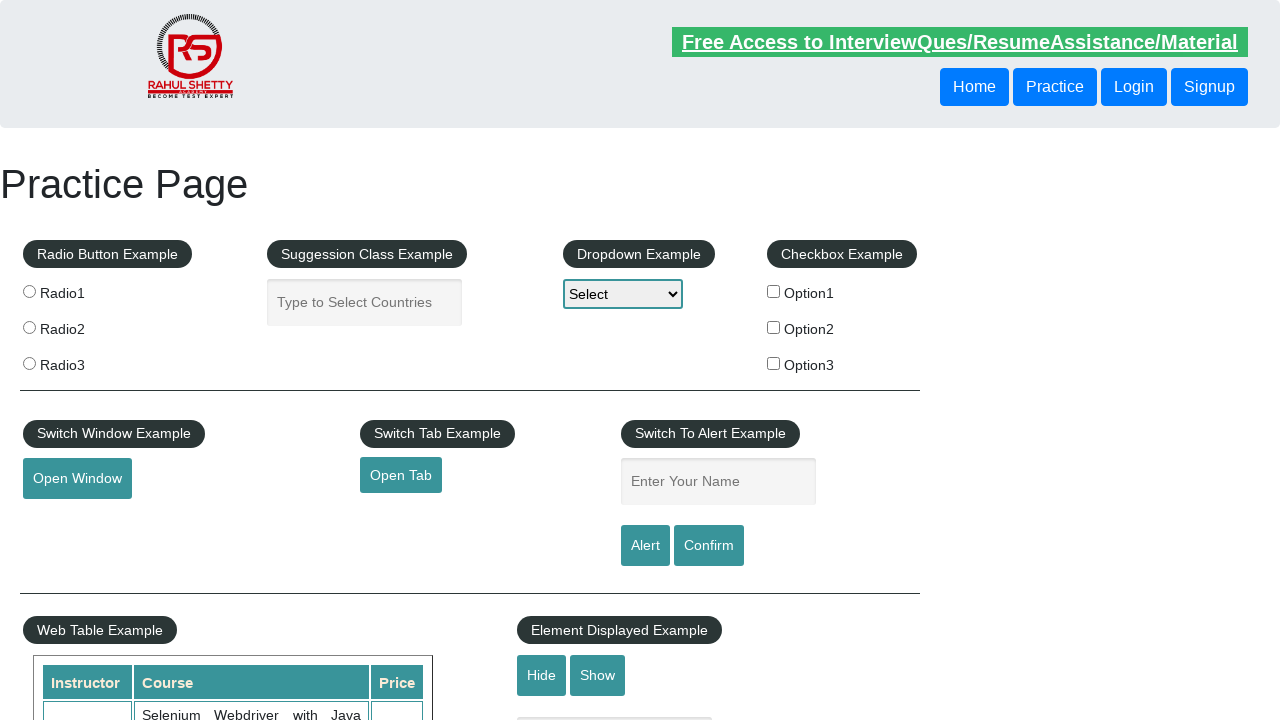

Clicked confirm button to trigger JavaScript confirm dialog at (709, 546) on #confirmbtn
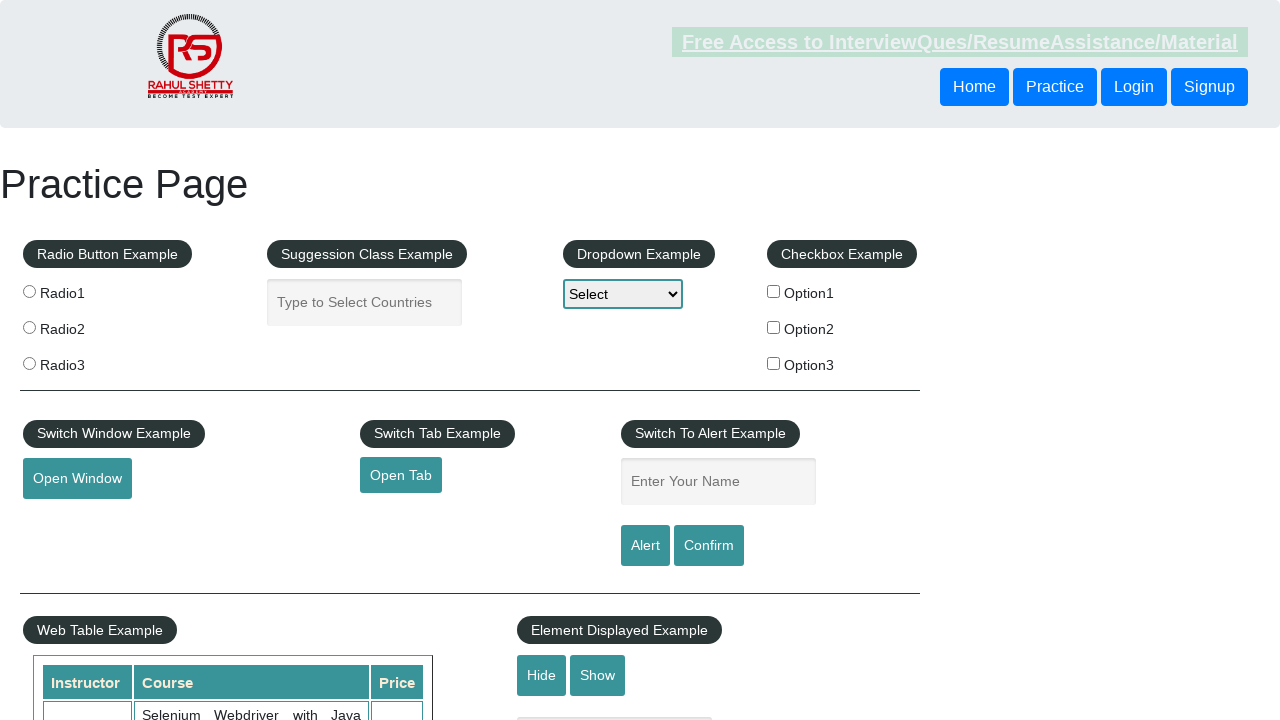

Set up dialog handler to dismiss confirm dialog
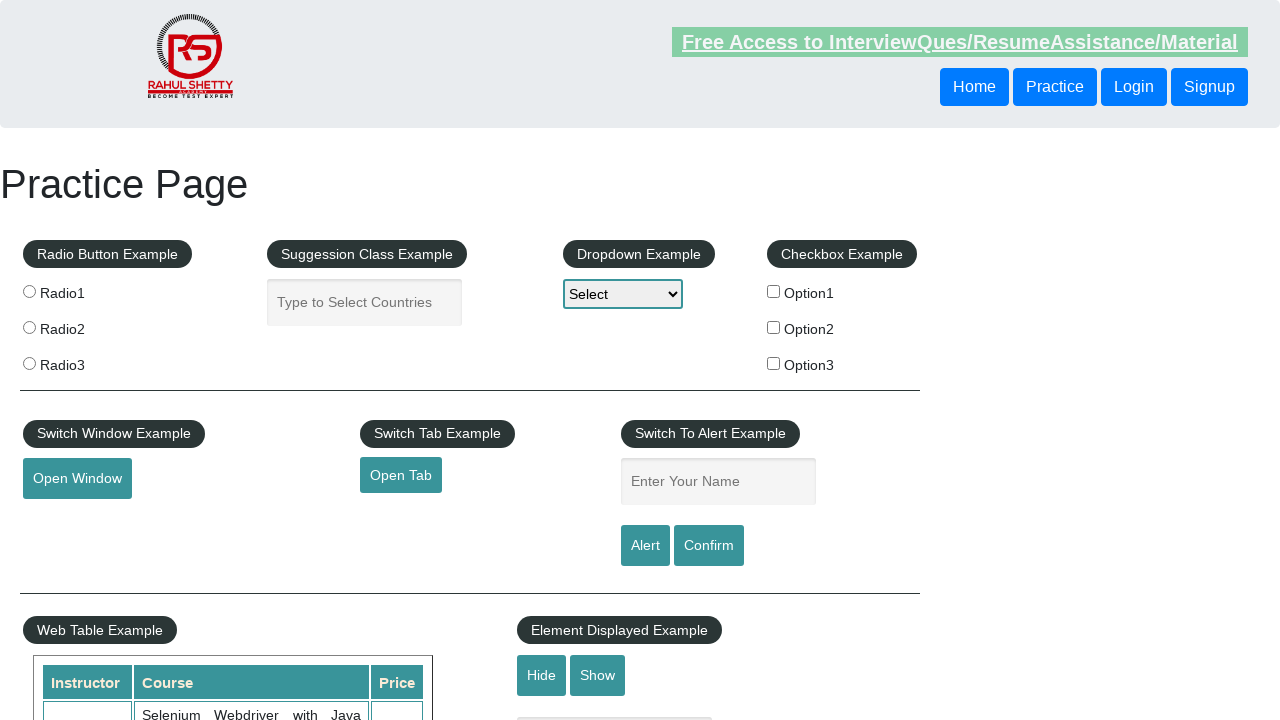

Waited for confirm dialog to be processed
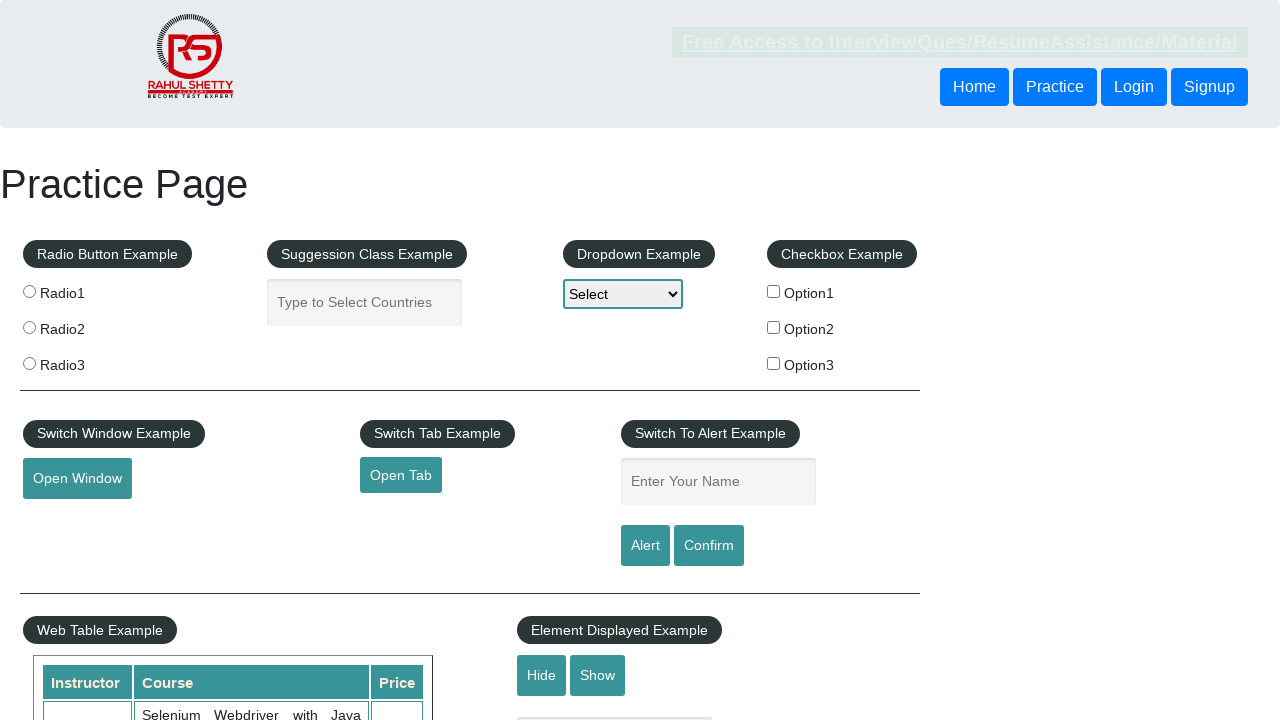

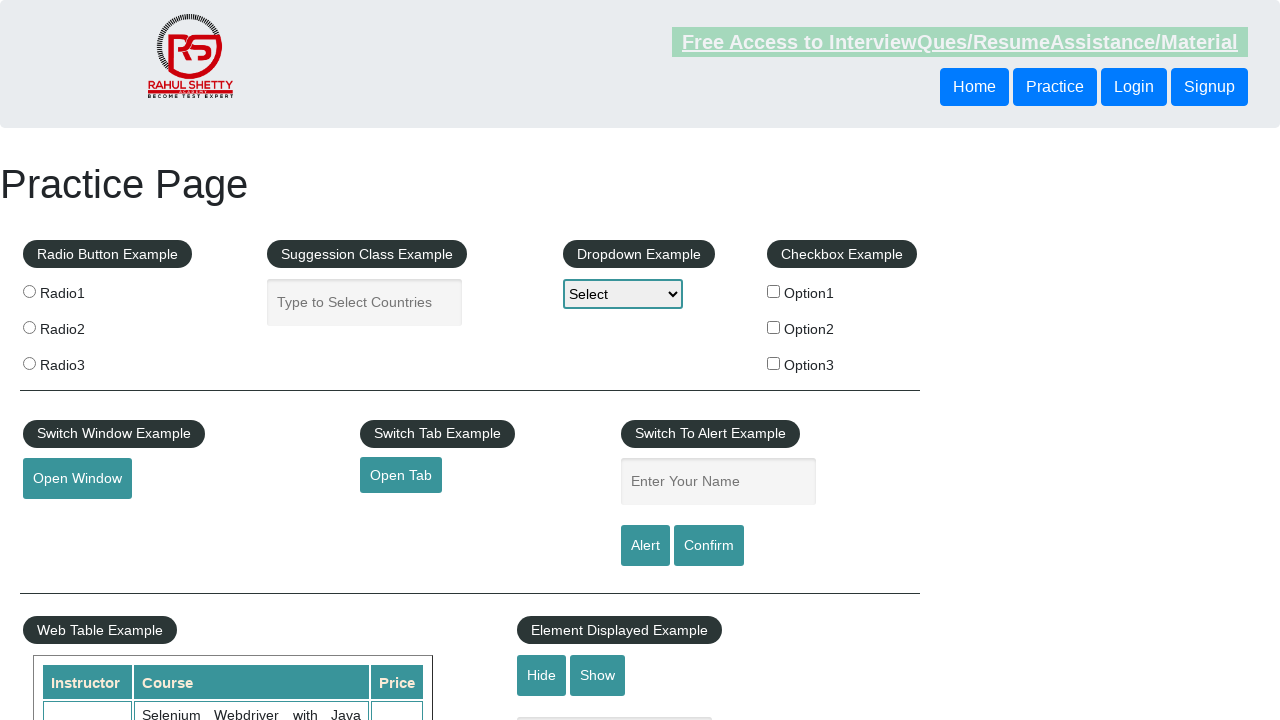